Tests successful signup form submission by filling email, password, and password confirmation fields, then verifying navigation to the Business details page.

Starting URL: http://qa-test-v1.s3-website-ap-southeast-2.amazonaws.com/

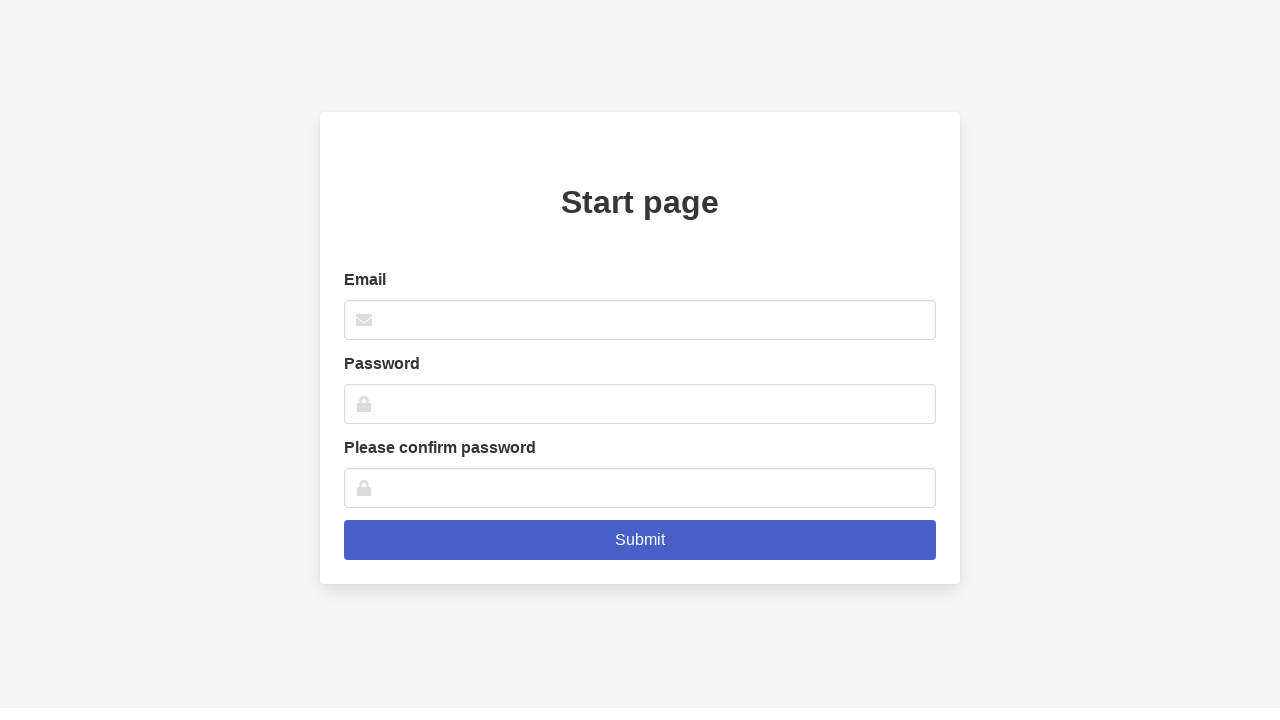

Clicked email input field at (640, 320) on xpath=//*[@id='root']/div/div/div/div/div/form/div[1]/div/input
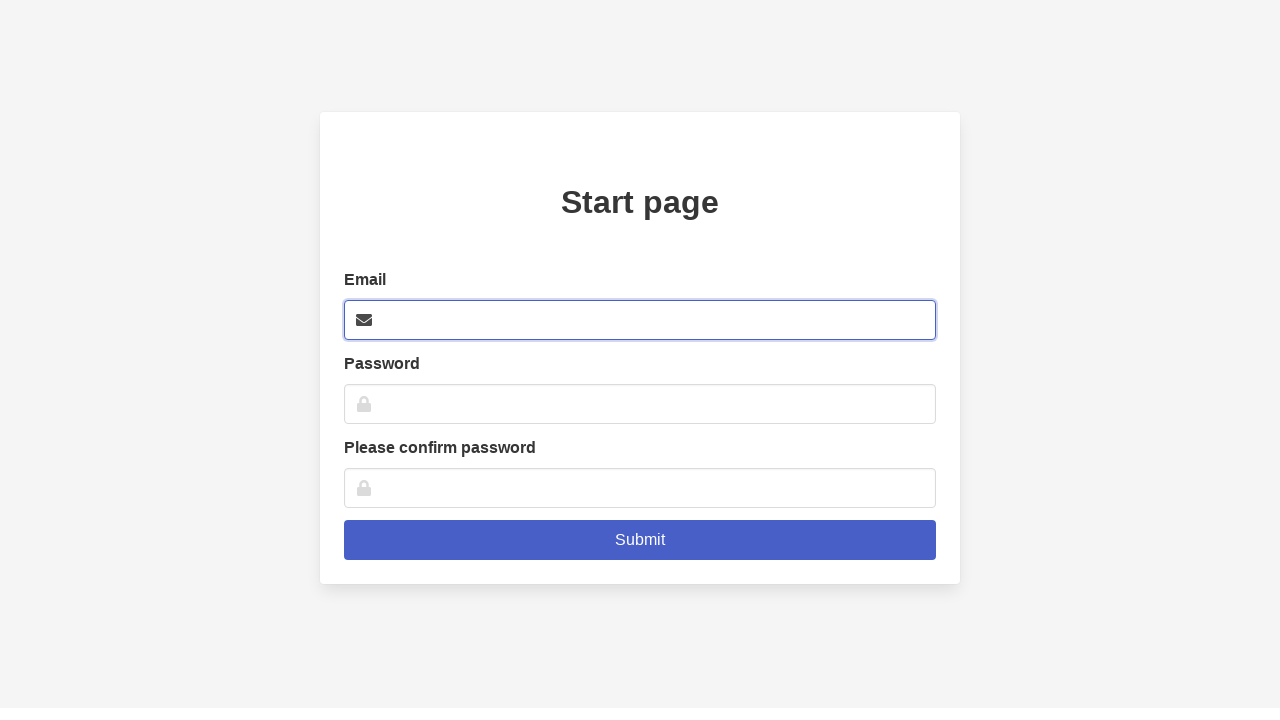

Filled email field with 'janedoe42@email.com' on xpath=//*[@id='root']/div/div/div/div/div/form/div[1]/div/input
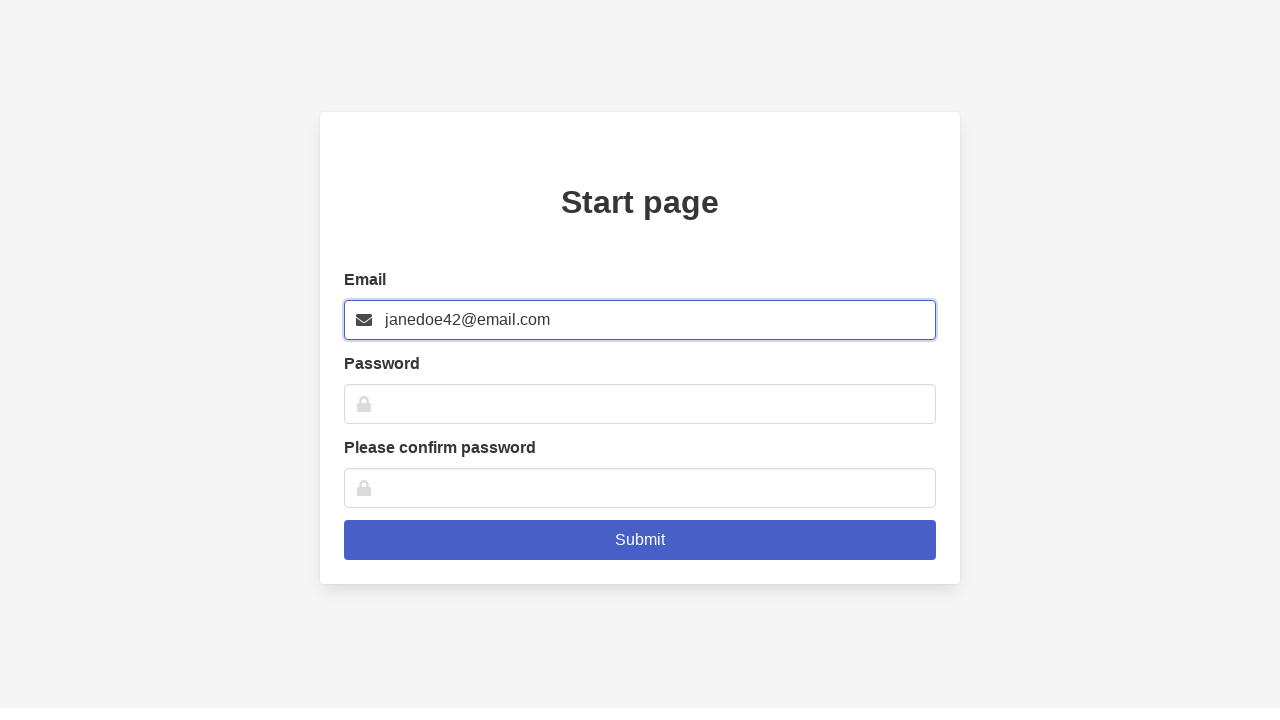

Clicked password input field at (640, 404) on xpath=//*[@id='root']/div/div/div/div/div/form/div[2]/div/input
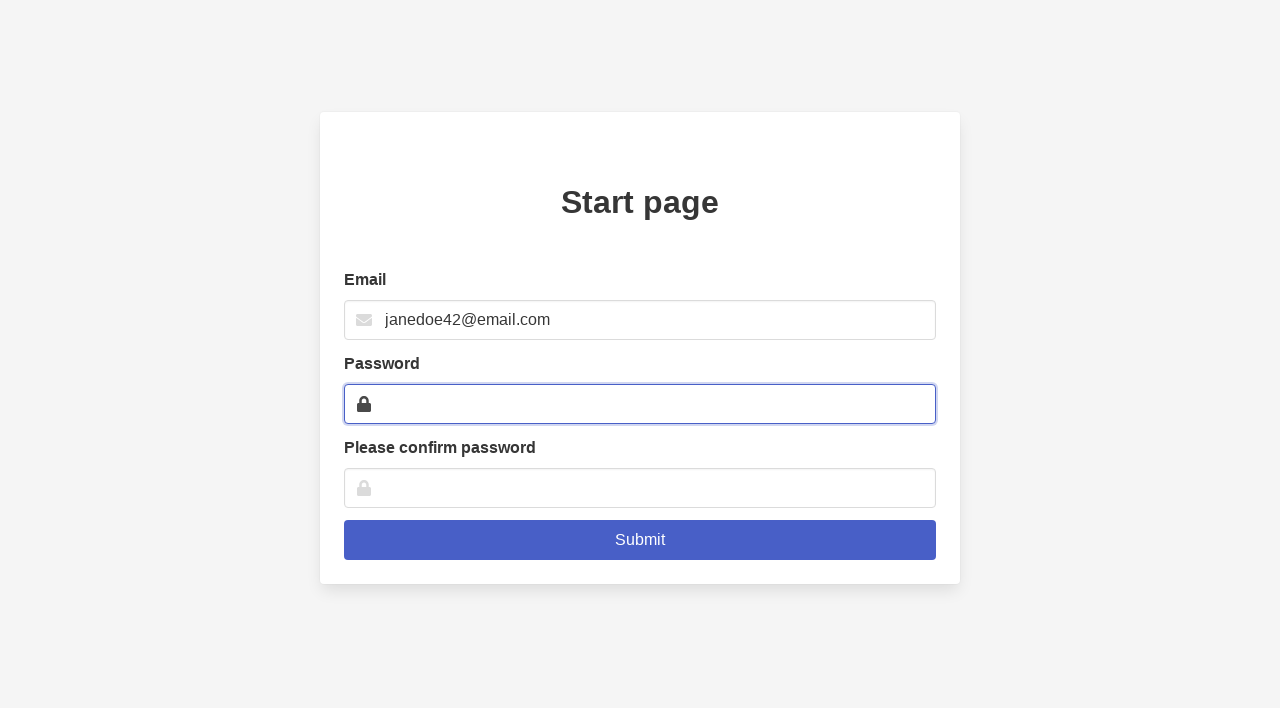

Filled password field with 'SecurePass123' on xpath=//*[@id='root']/div/div/div/div/div/form/div[2]/div/input
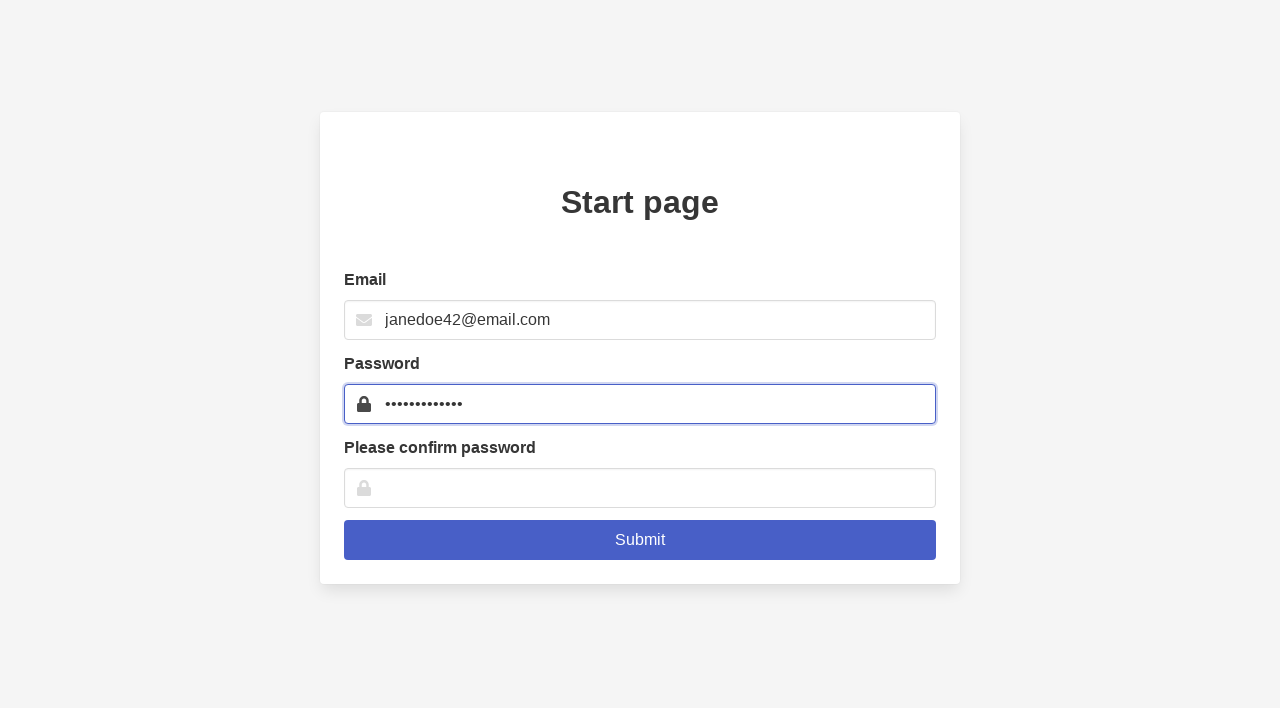

Clicked password confirmation input field at (640, 488) on xpath=//*[@id='root']/div/div/div/div/div/form/div[3]/div/input
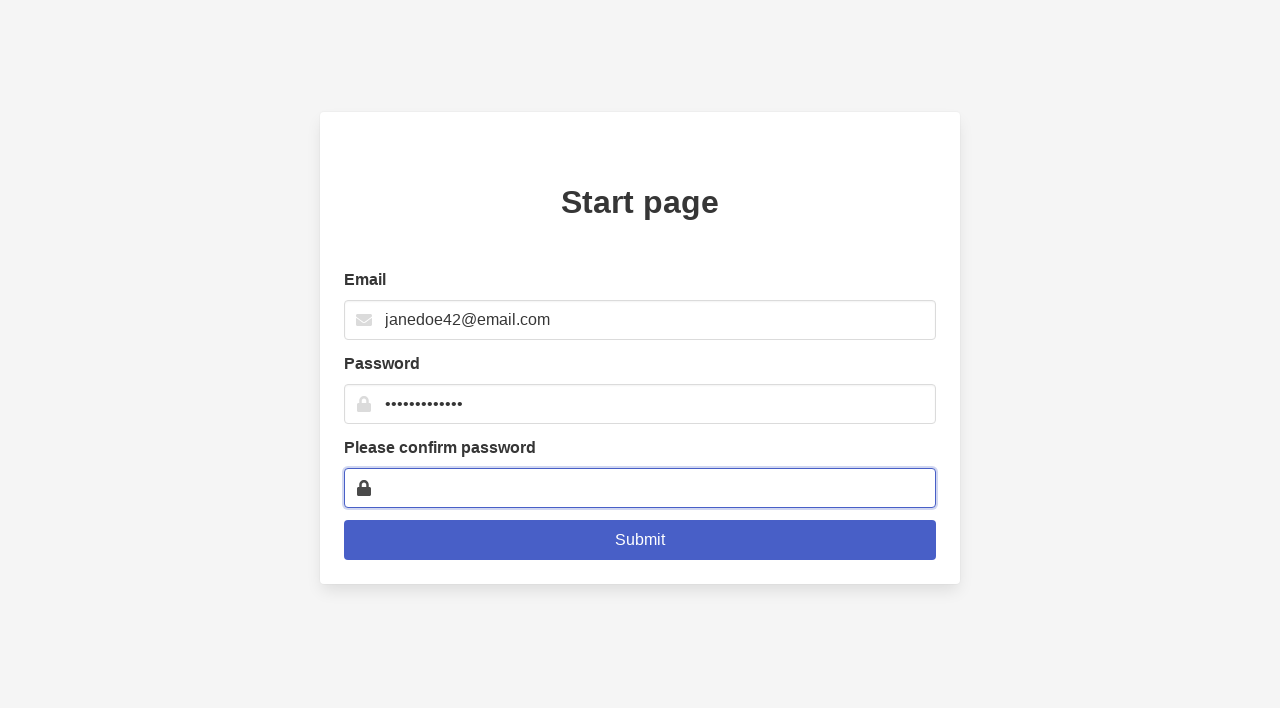

Filled password confirmation field with 'SecurePass123' on xpath=//*[@id='root']/div/div/div/div/div/form/div[3]/div/input
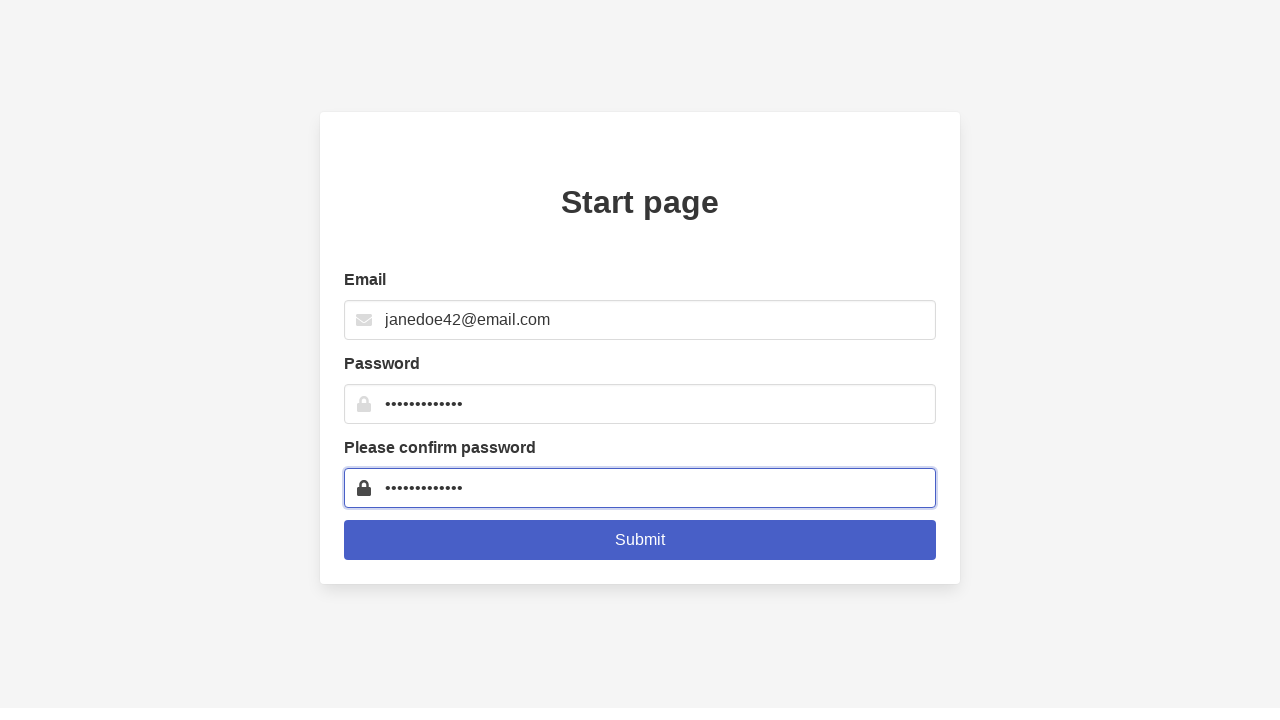

Clicked submit button to complete signup at (640, 540) on .is-link
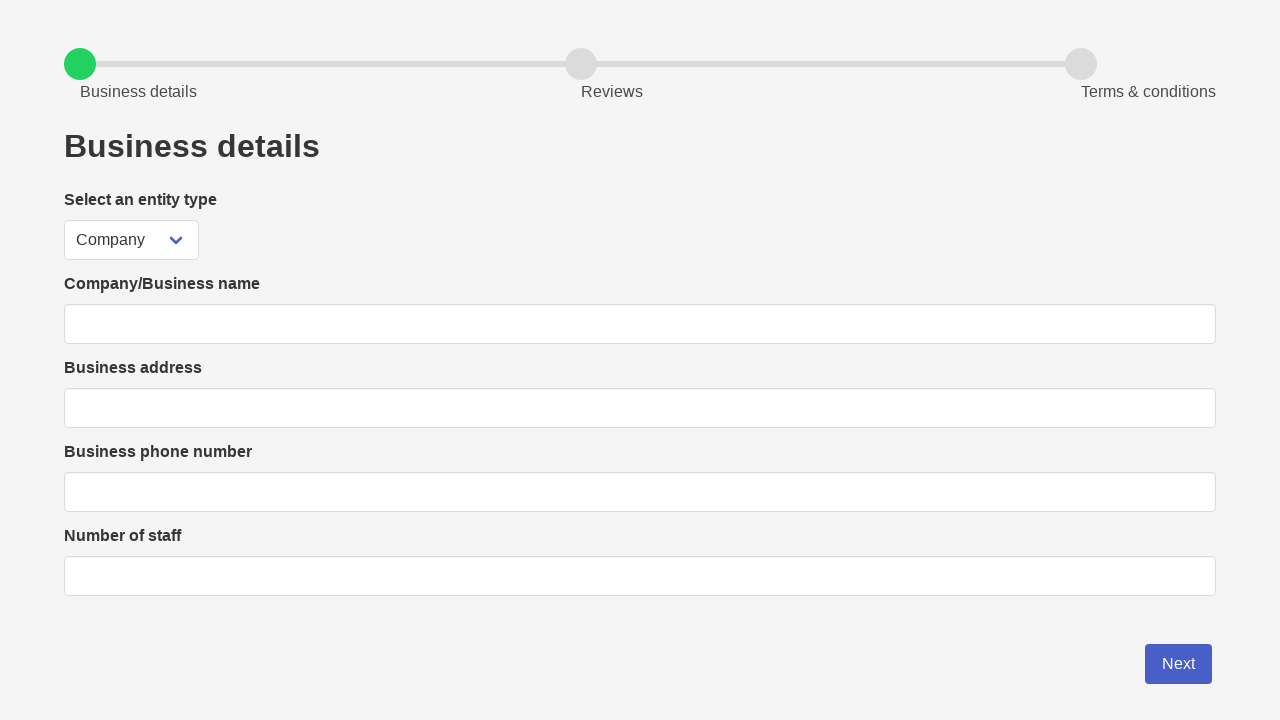

Business details page title selector loaded
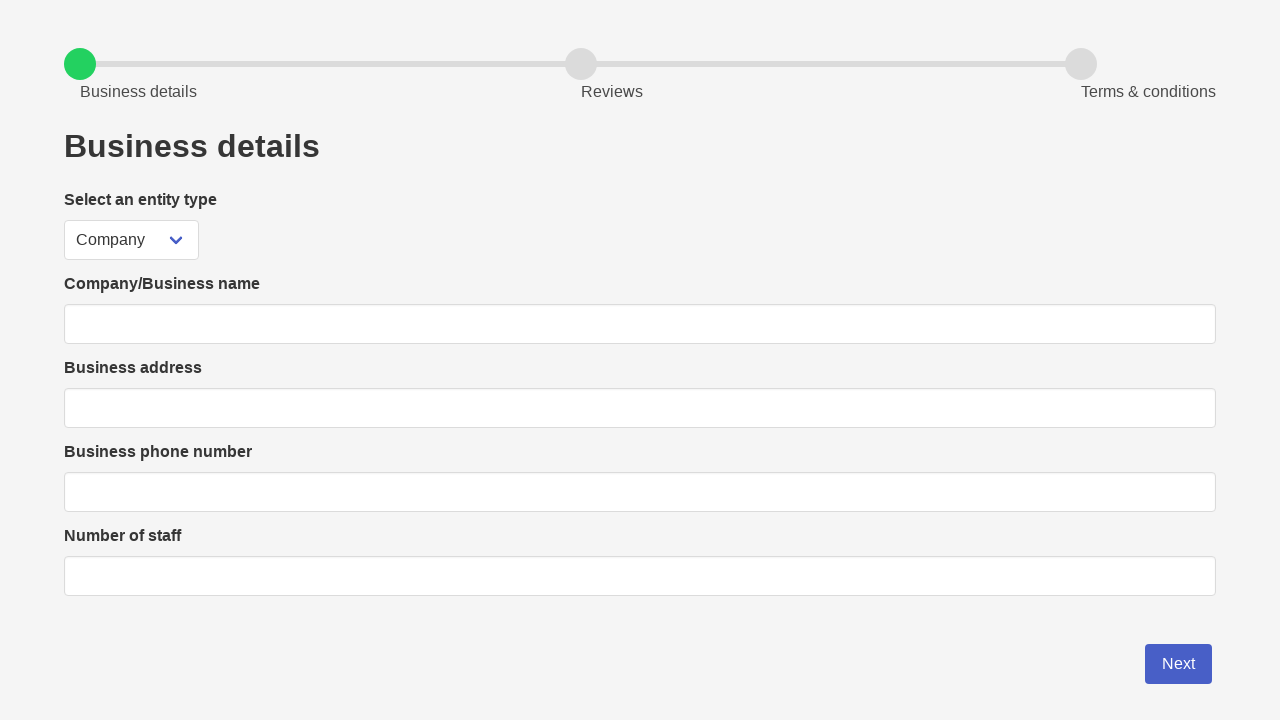

Retrieved page title text: 'Business details'
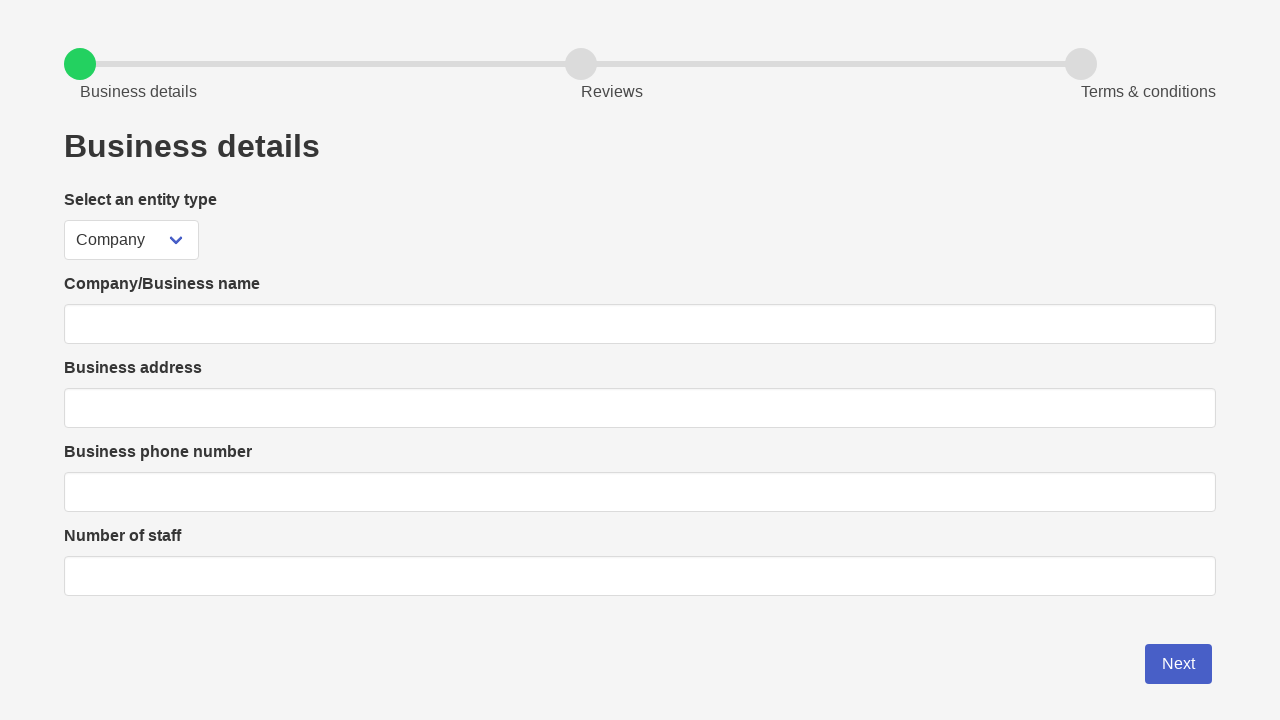

Verified 'Business details' text is present in page title
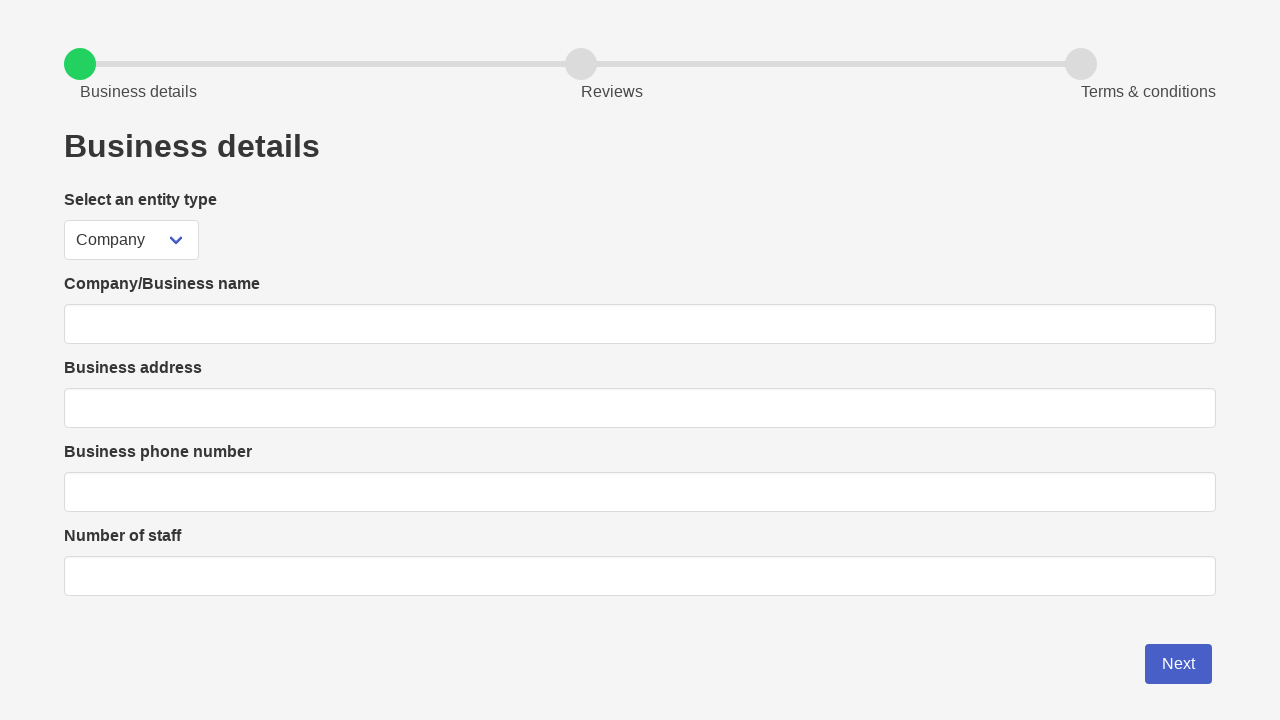

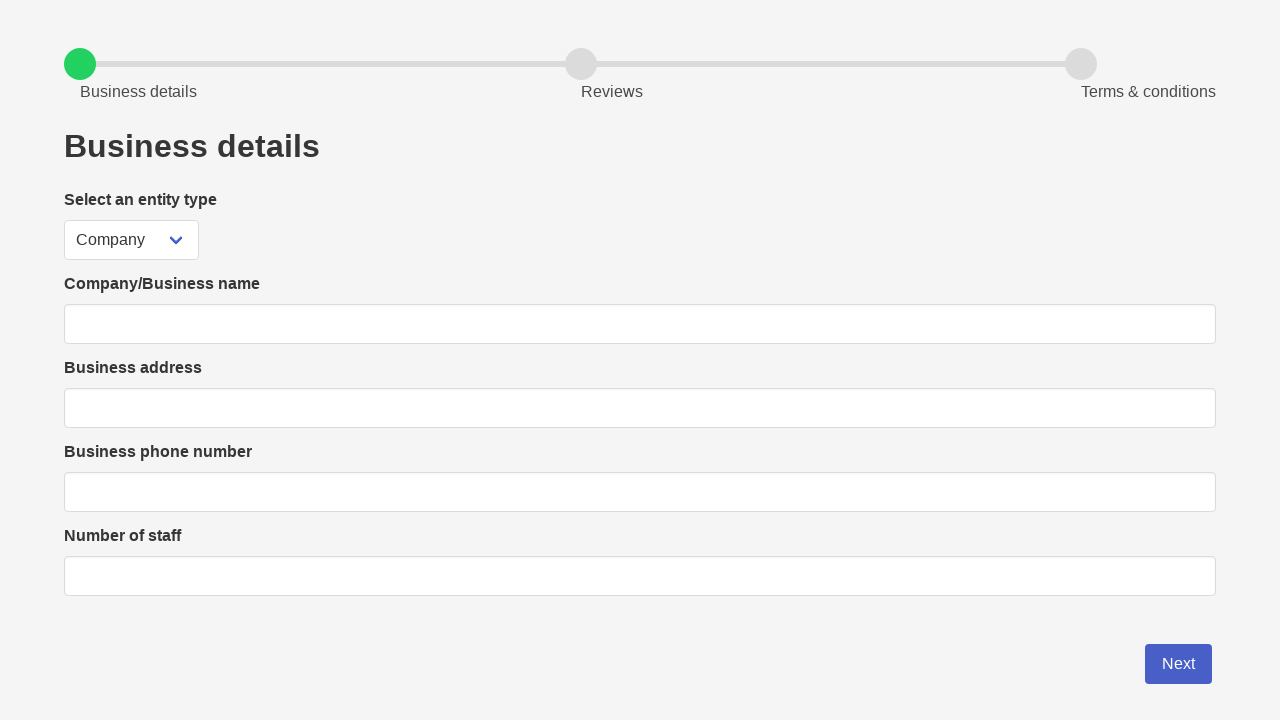